Tests that edits are cancelled when pressing Escape key

Starting URL: https://demo.playwright.dev/todomvc

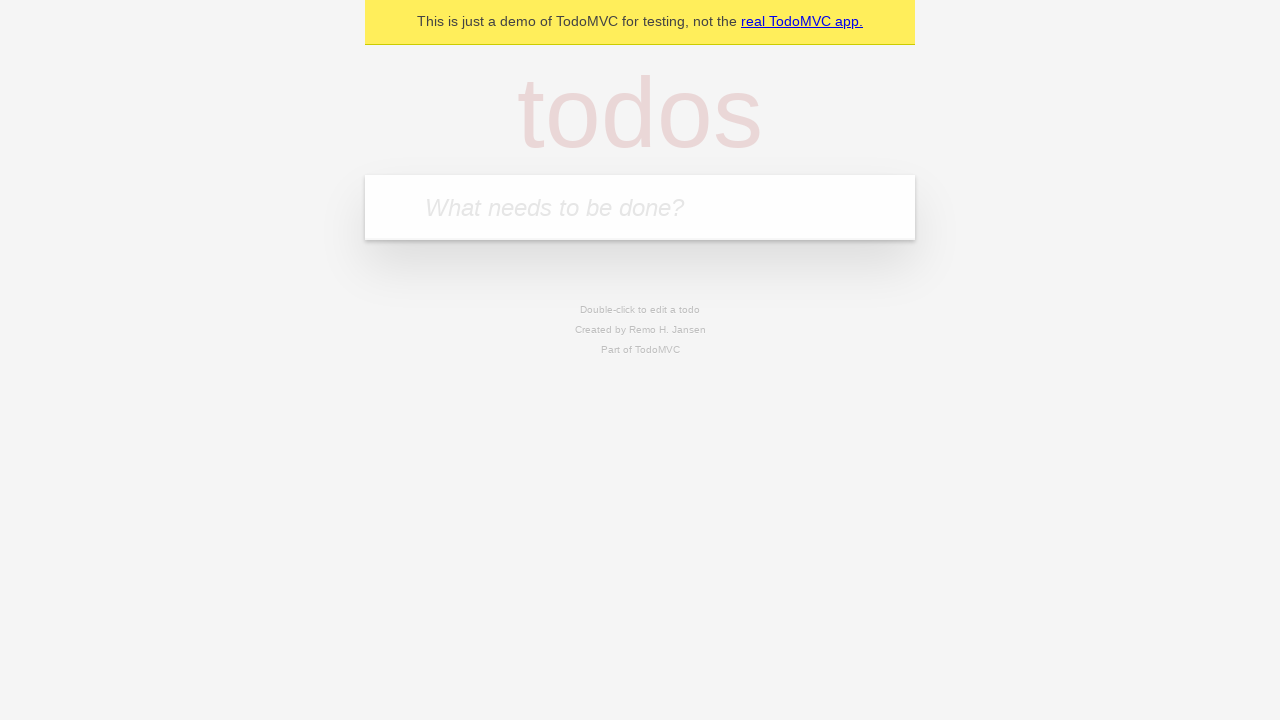

Filled todo input with 'buy some cheese' on internal:attr=[placeholder="What needs to be done?"i]
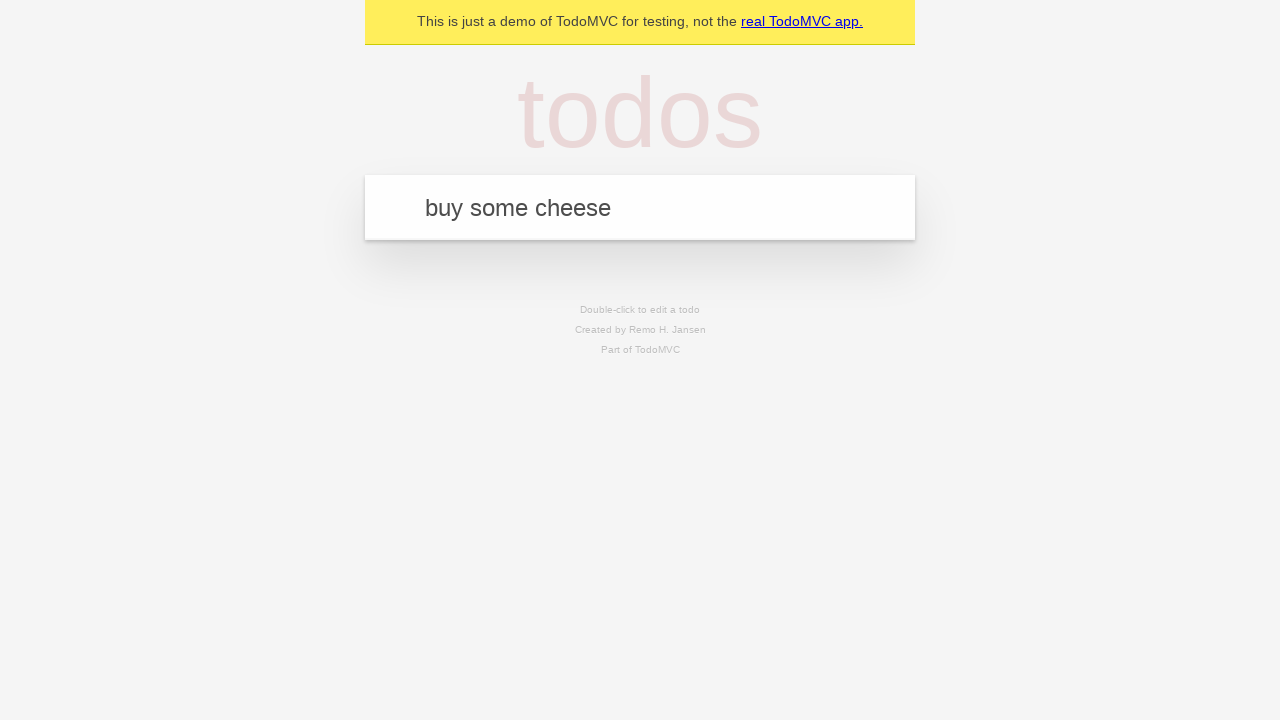

Pressed Enter to create first todo on internal:attr=[placeholder="What needs to be done?"i]
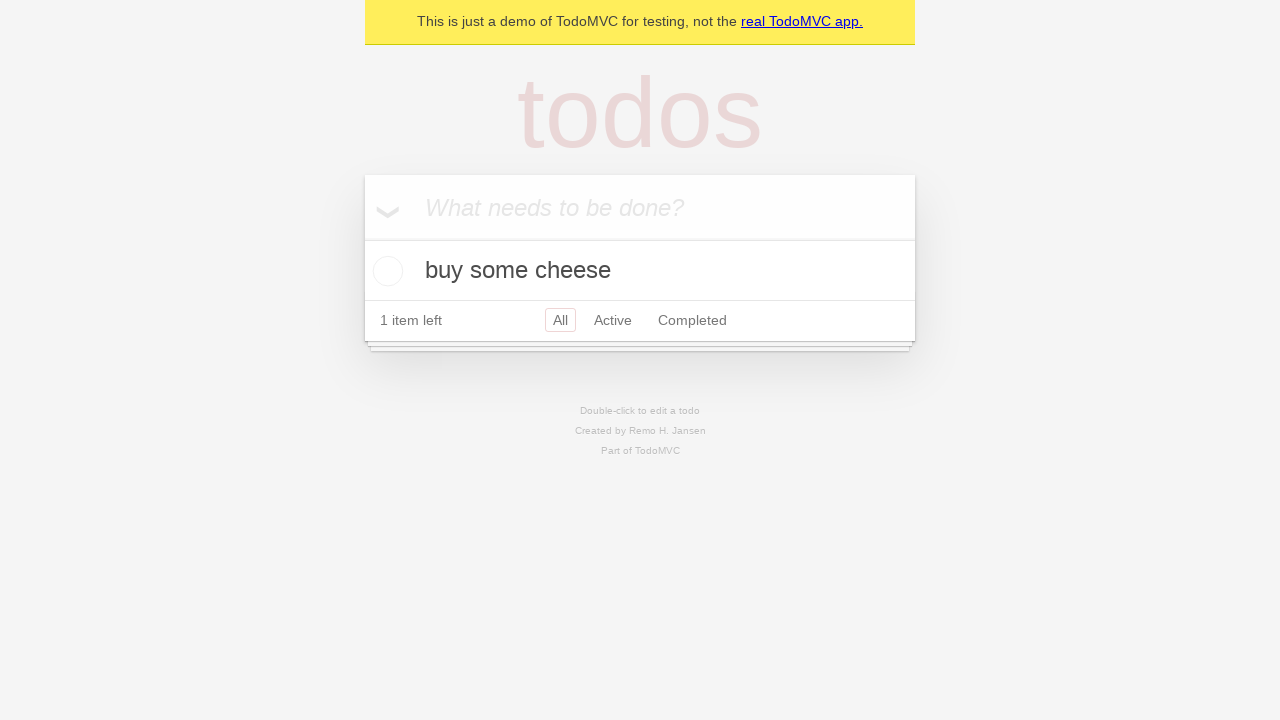

Filled todo input with 'feed the cat' on internal:attr=[placeholder="What needs to be done?"i]
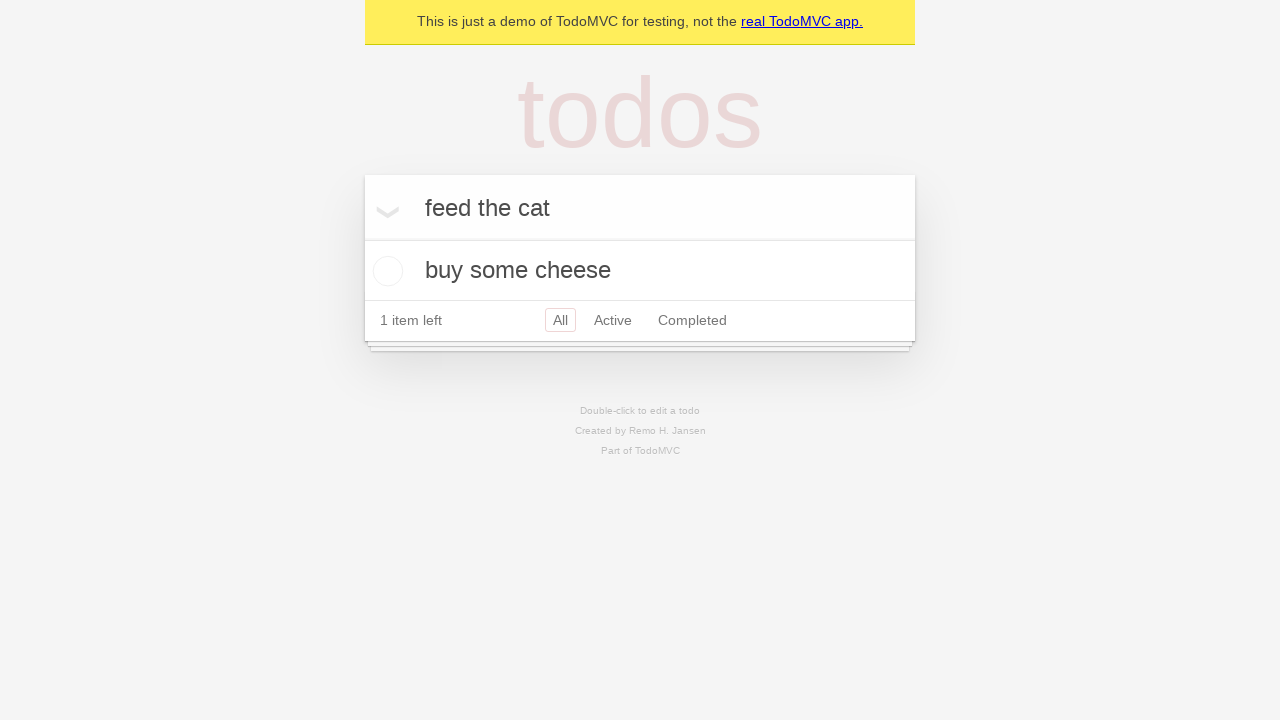

Pressed Enter to create second todo on internal:attr=[placeholder="What needs to be done?"i]
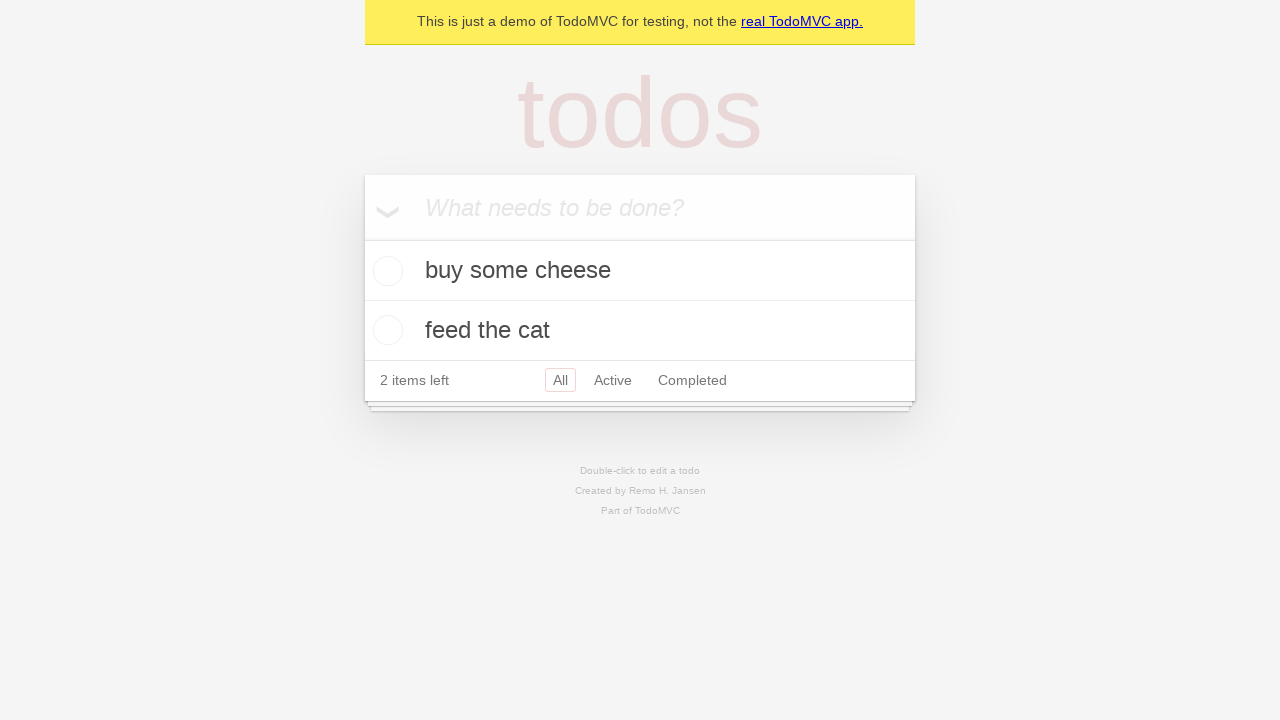

Filled todo input with 'book a doctors appointment' on internal:attr=[placeholder="What needs to be done?"i]
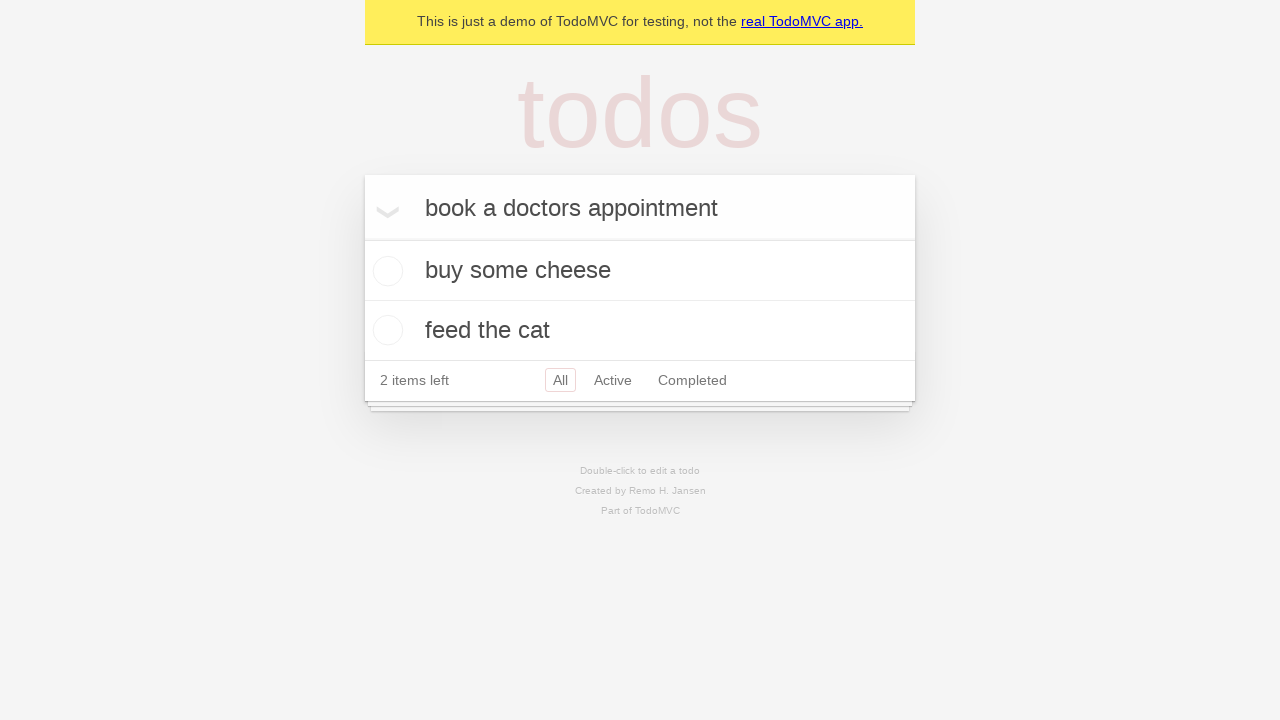

Pressed Enter to create third todo on internal:attr=[placeholder="What needs to be done?"i]
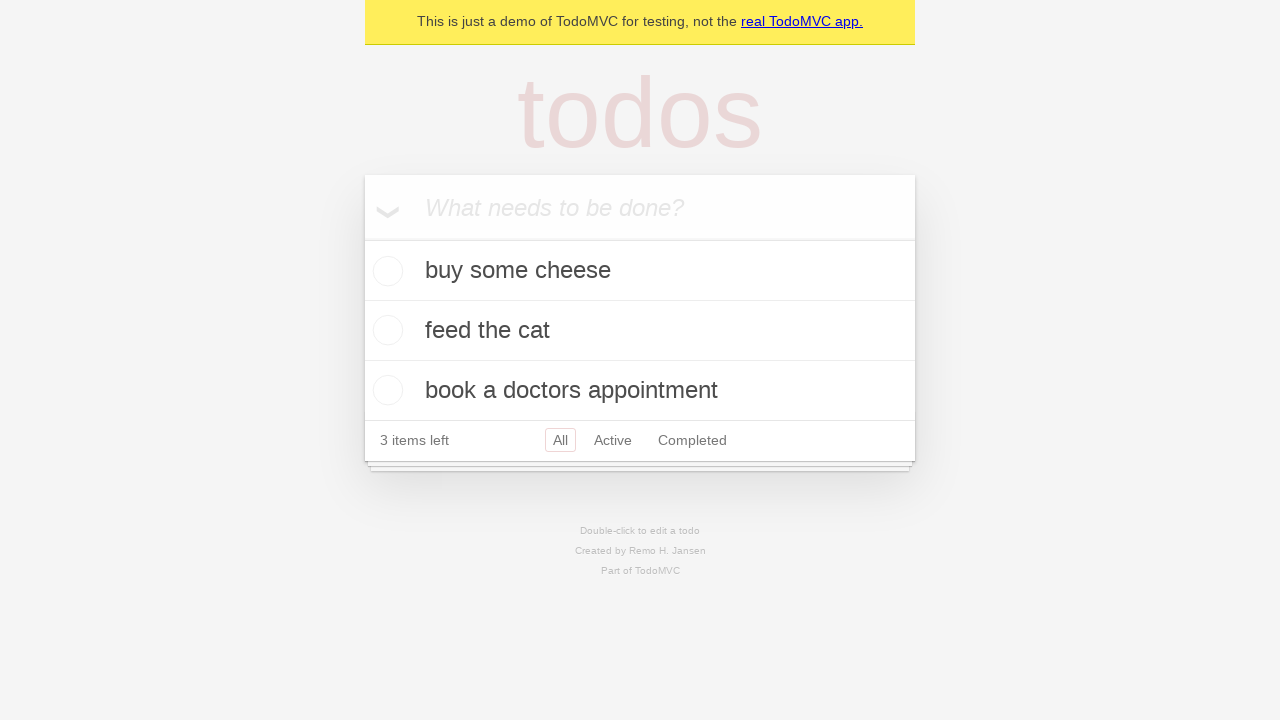

Double-clicked on second todo to enter edit mode at (640, 331) on internal:testid=[data-testid="todo-item"s] >> nth=1
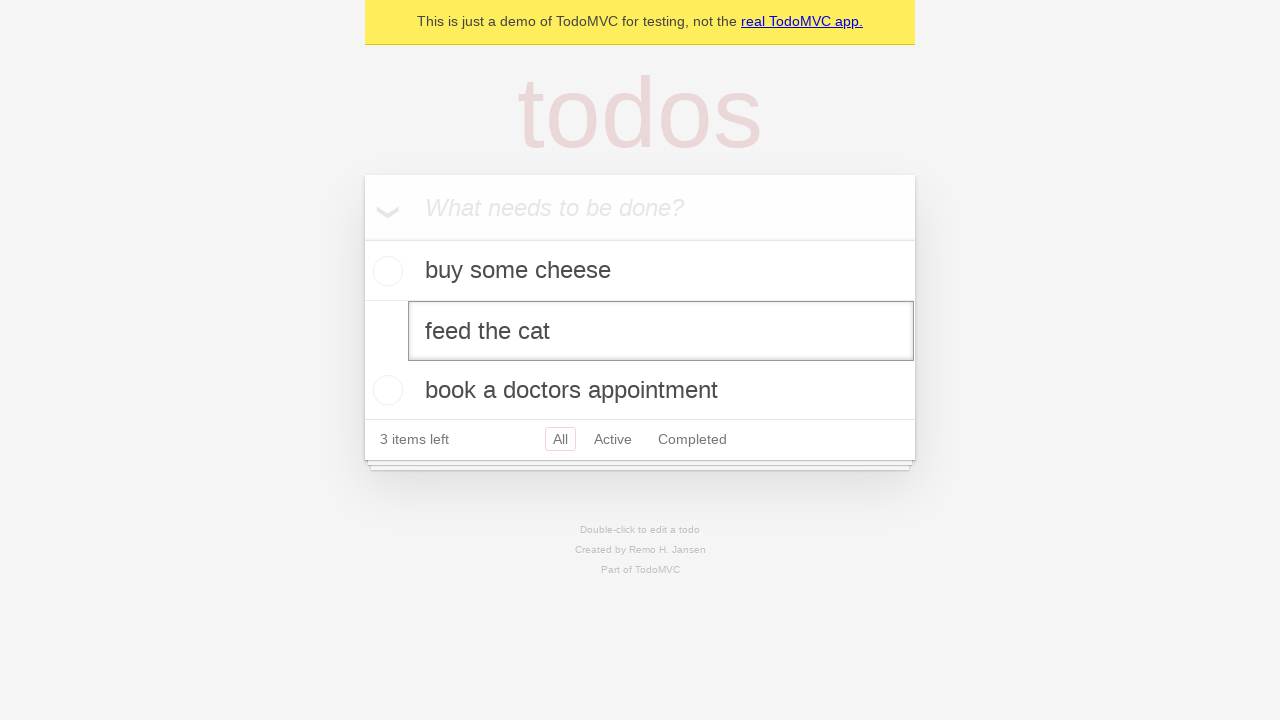

Filled edit textbox with 'buy some sausages' on internal:testid=[data-testid="todo-item"s] >> nth=1 >> internal:role=textbox[nam
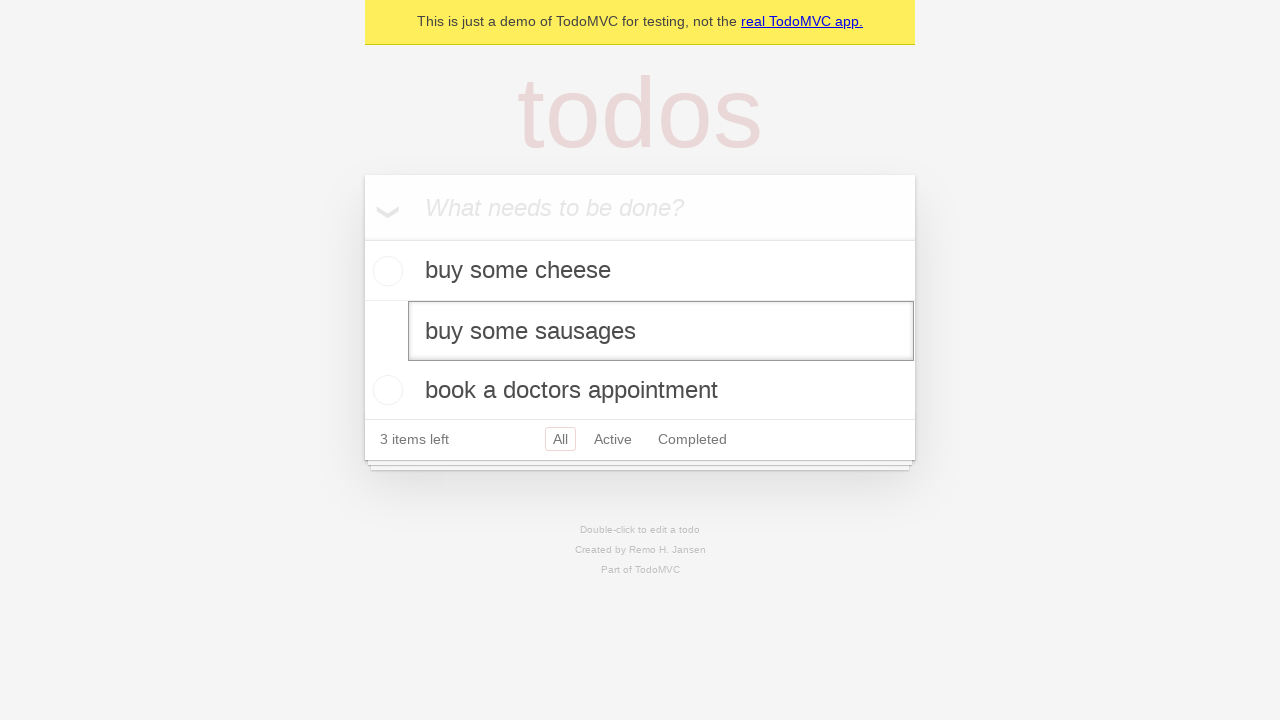

Pressed Escape to cancel todo edit on internal:testid=[data-testid="todo-item"s] >> nth=1 >> internal:role=textbox[nam
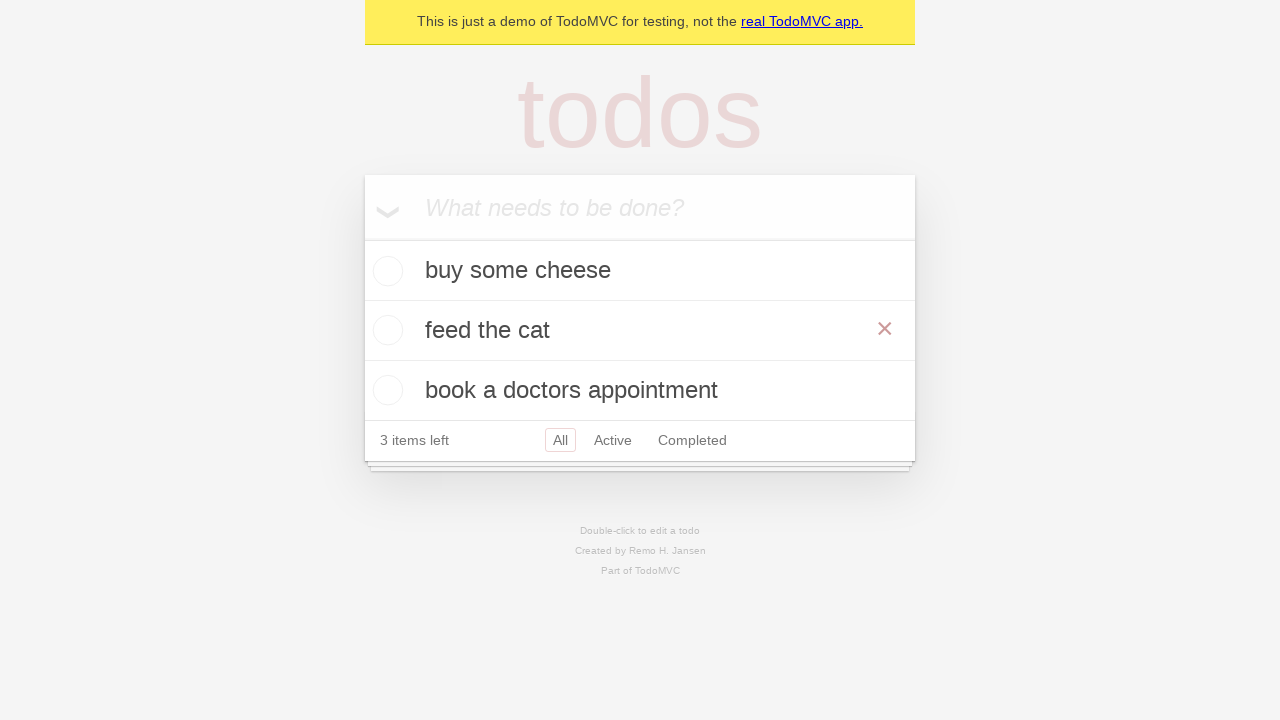

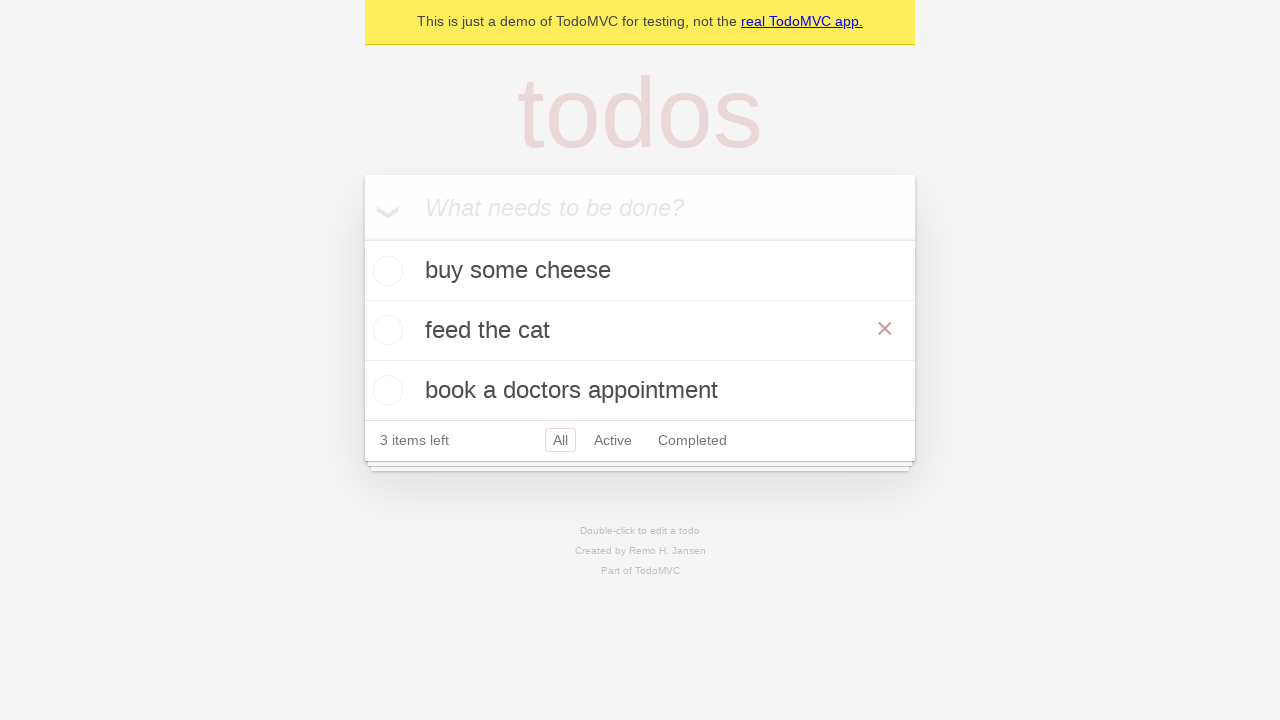